Tests loading the Selenium homepage and verifies that the page body content is accessible

Starting URL: https://selenium.dev/

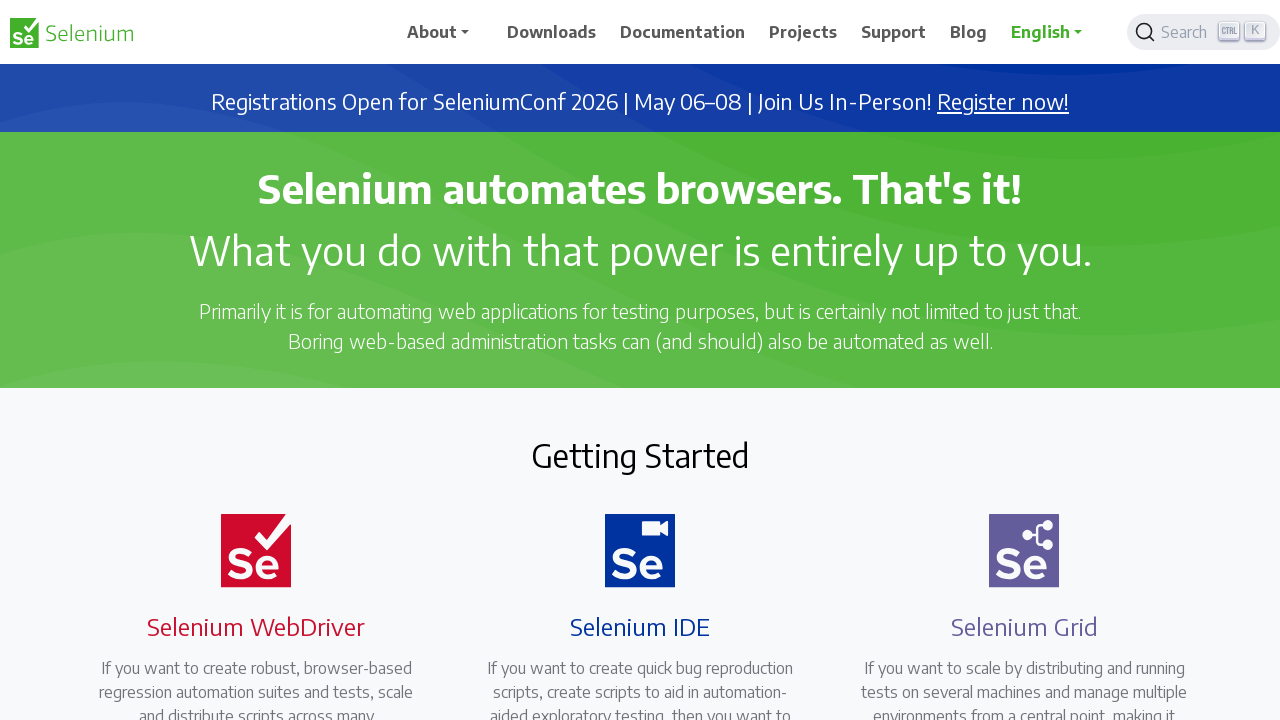

Page body loaded successfully
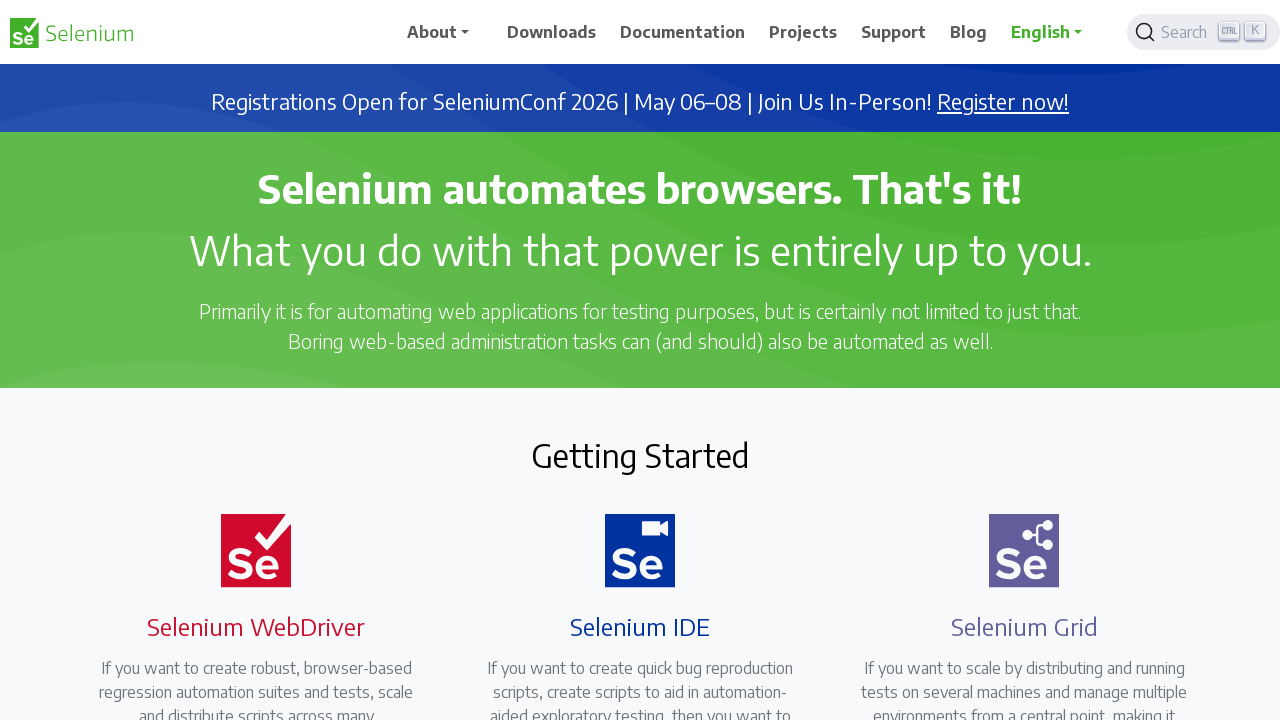

Located body element
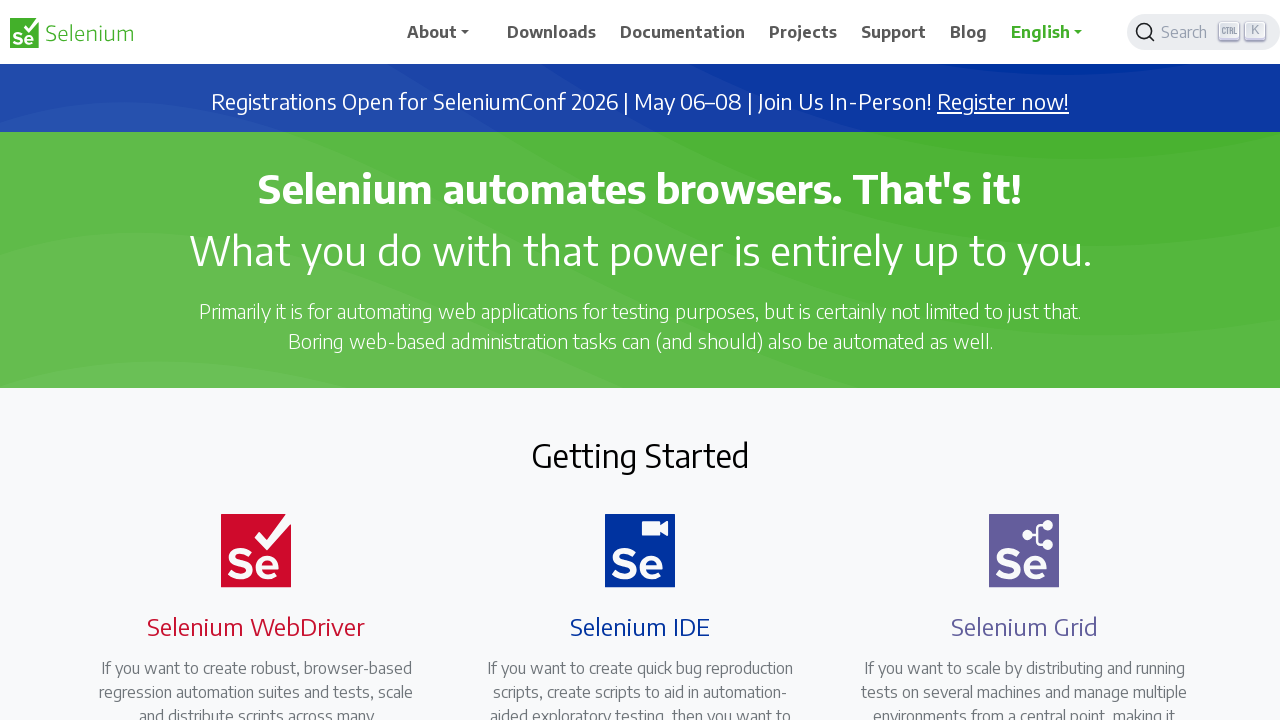

Retrieved body text content
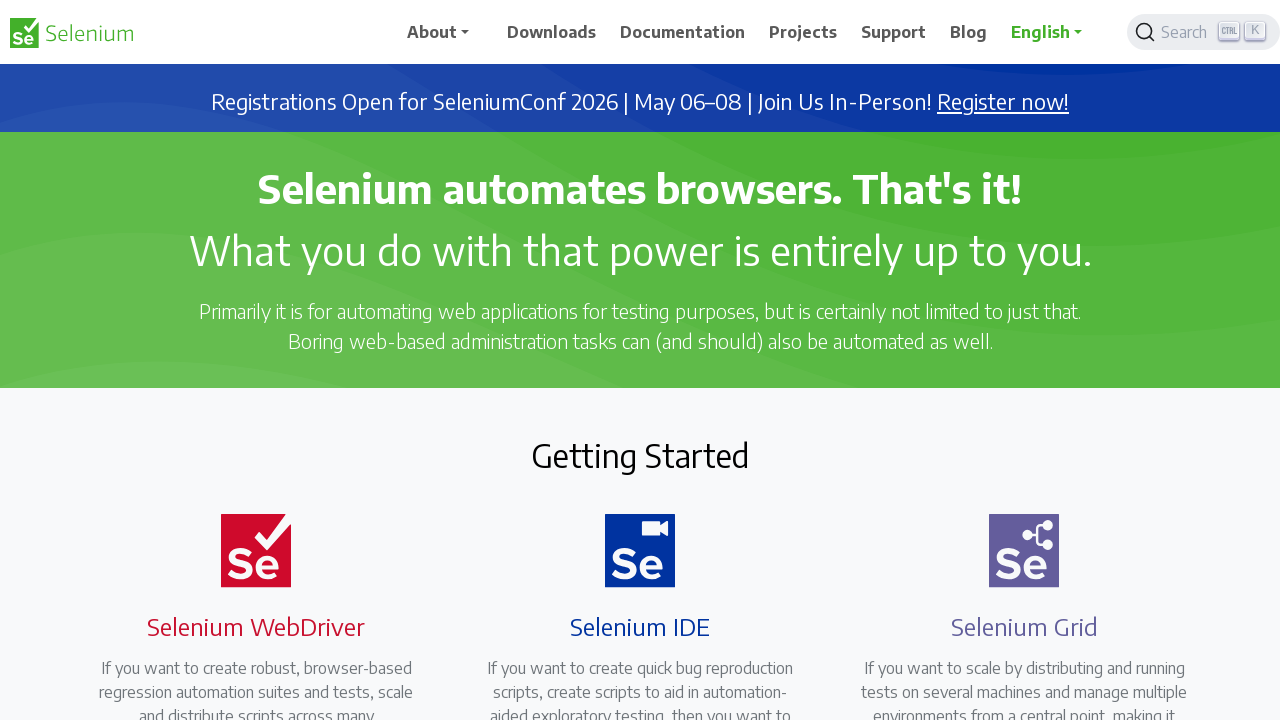

Set viewport size to 1920x1080
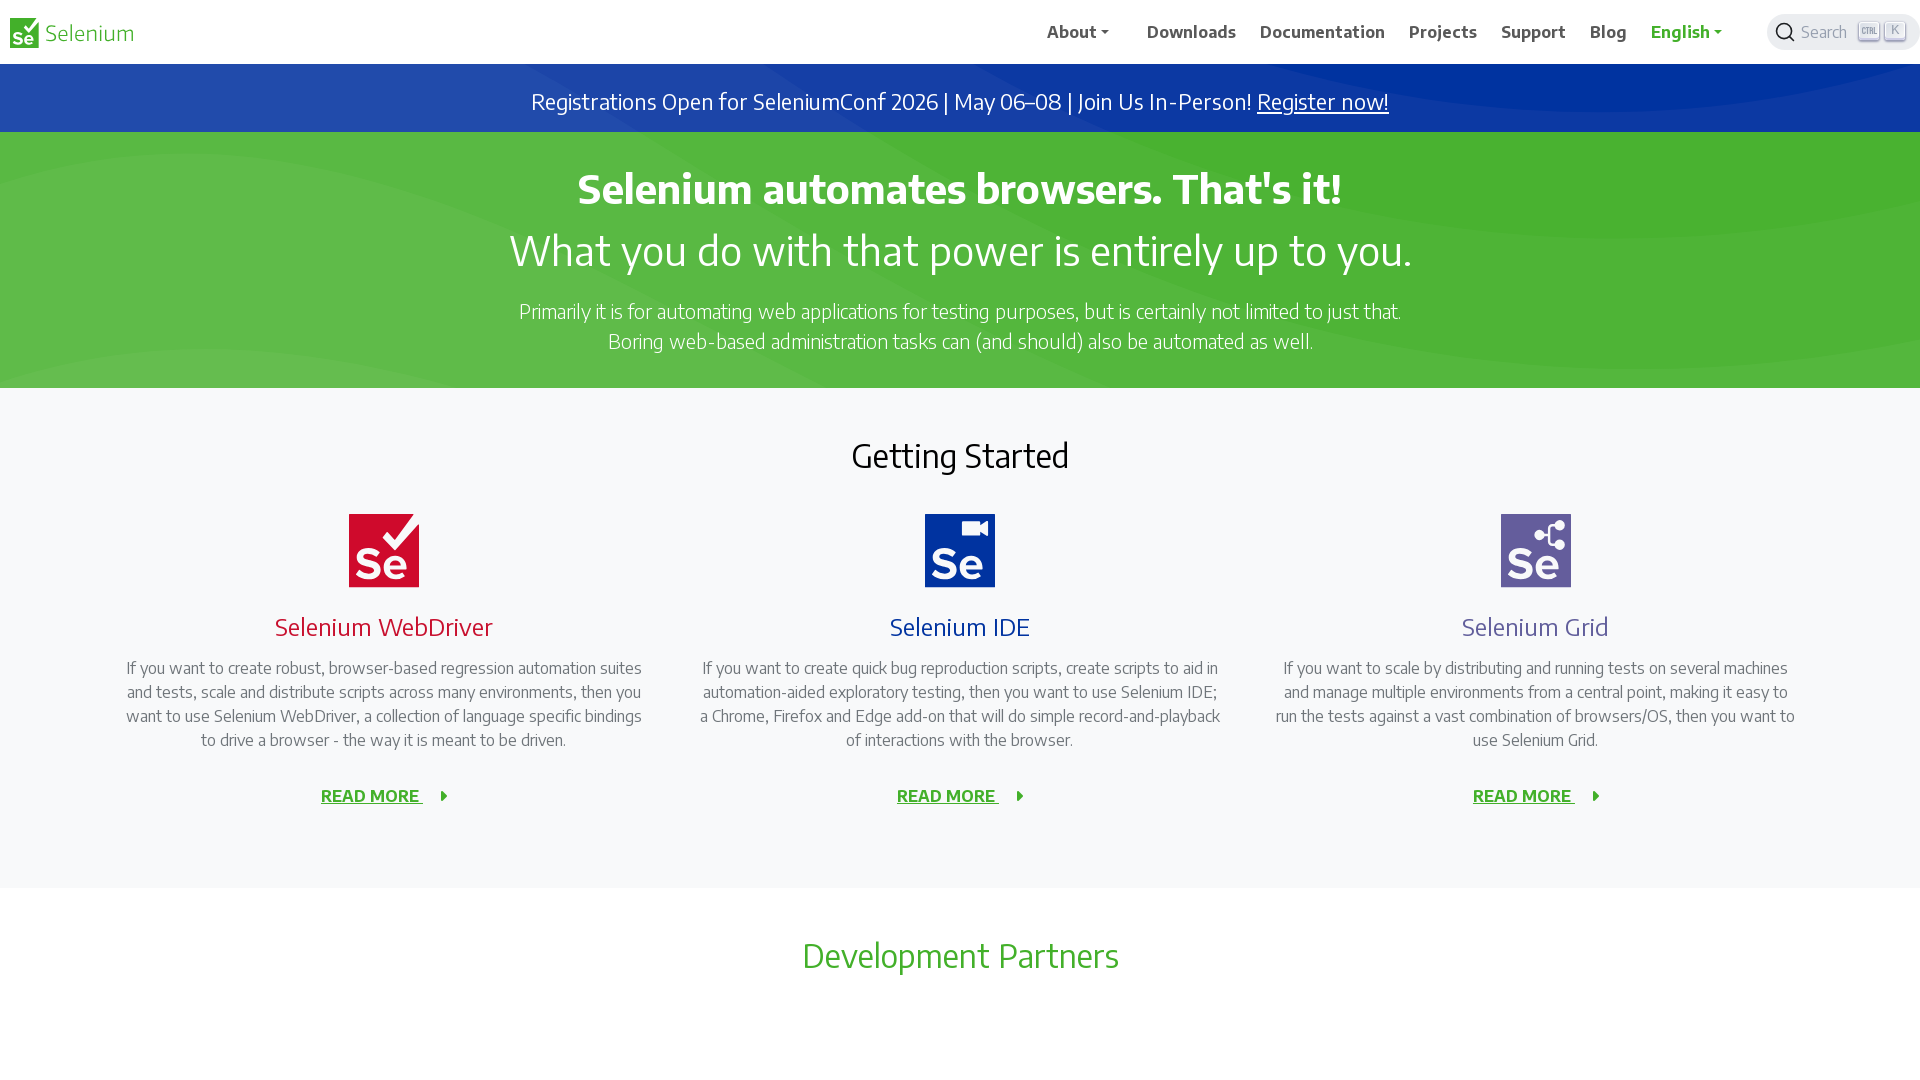

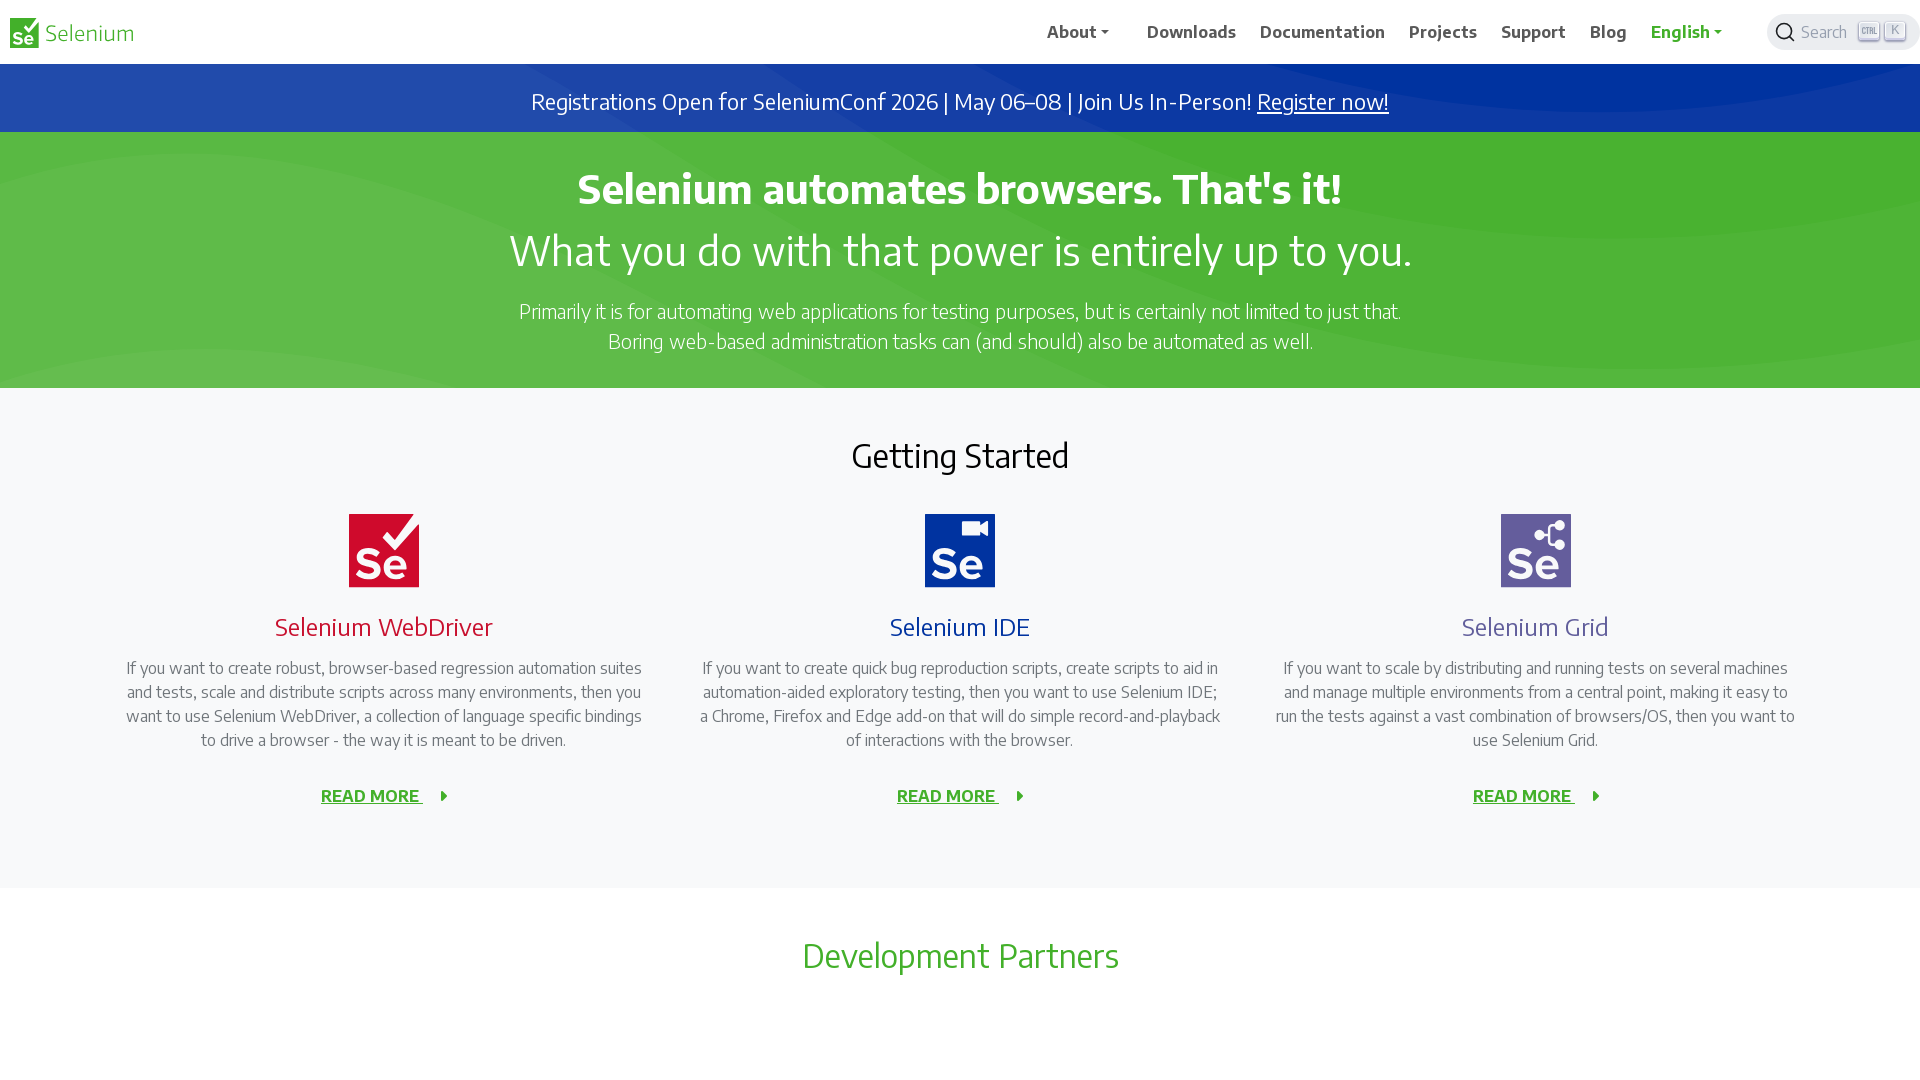